Navigates to the Automation Exercise website and verifies the home page loads successfully by checking the URL

Starting URL: http://automationexercise.com

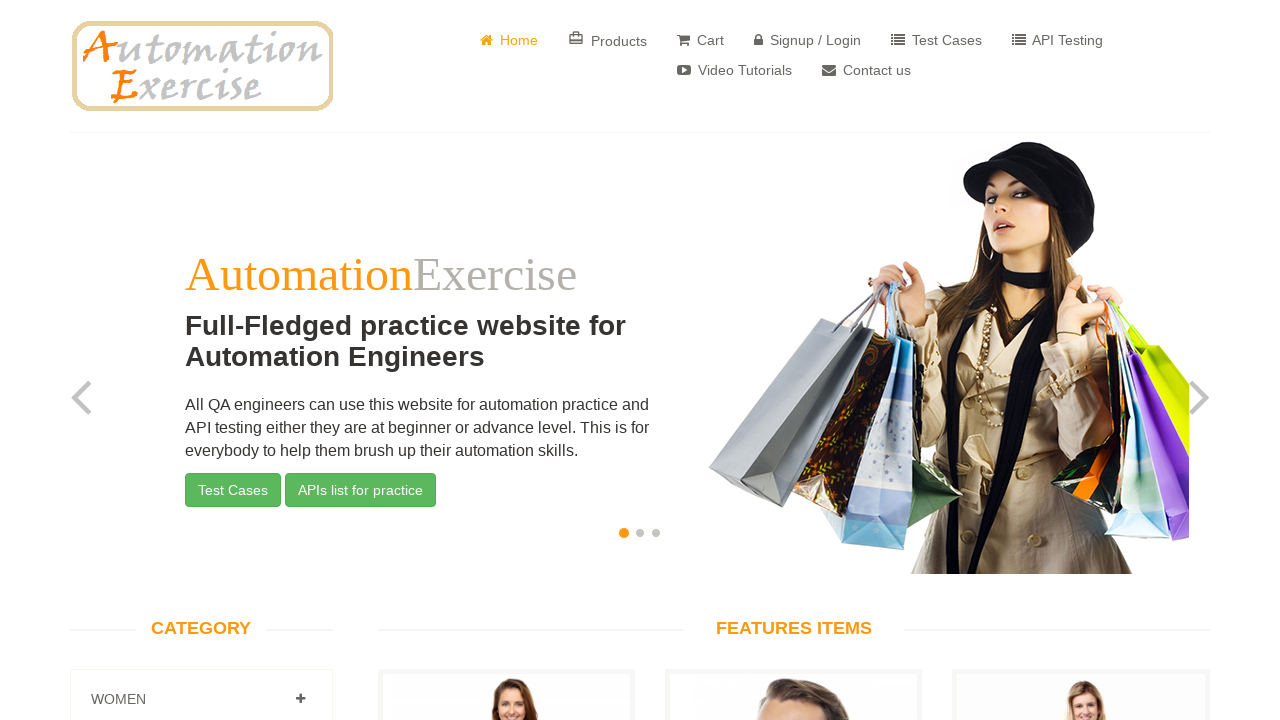

Verified home page loaded successfully by confirming 'automationexercise' in URL
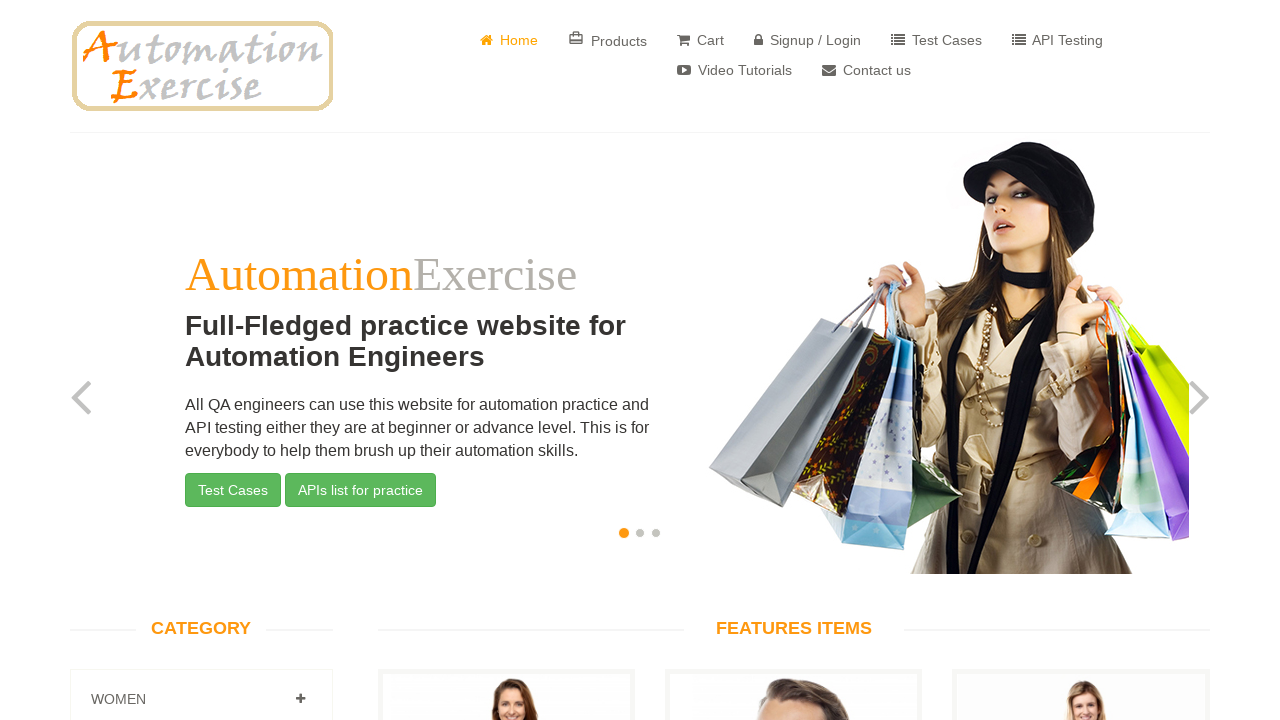

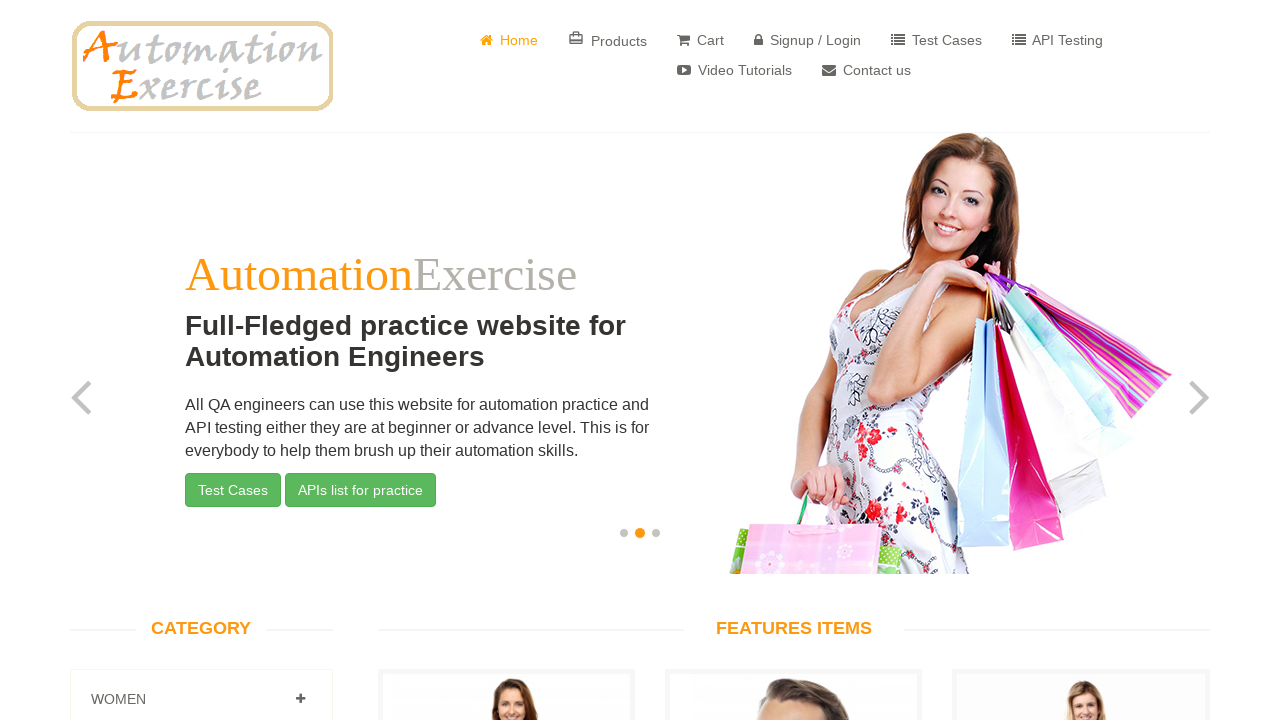